Tests text input functionality by clearing a text box, entering a message, clicking result button, and verifying the result contains the entered text

Starting URL: https://kristinek.github.io/site/examples/actions

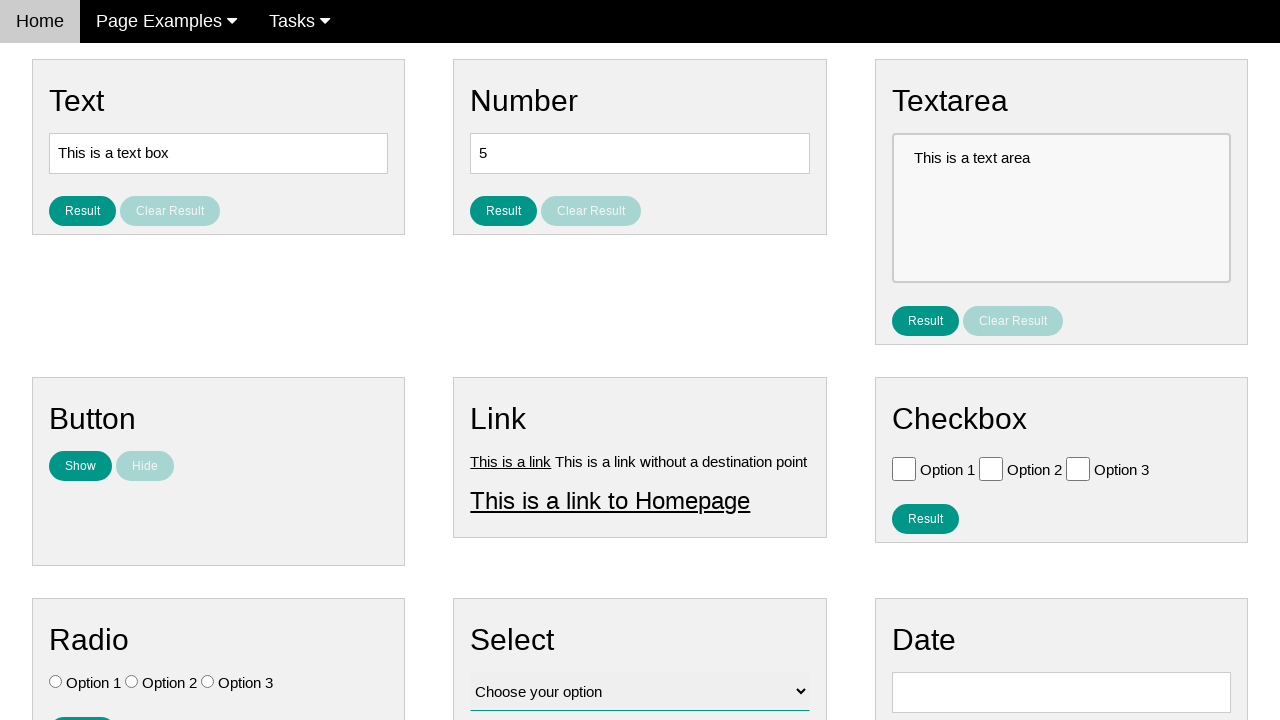

Cleared and filled text box with 'Welcome to QES' on [name='vfb-5']
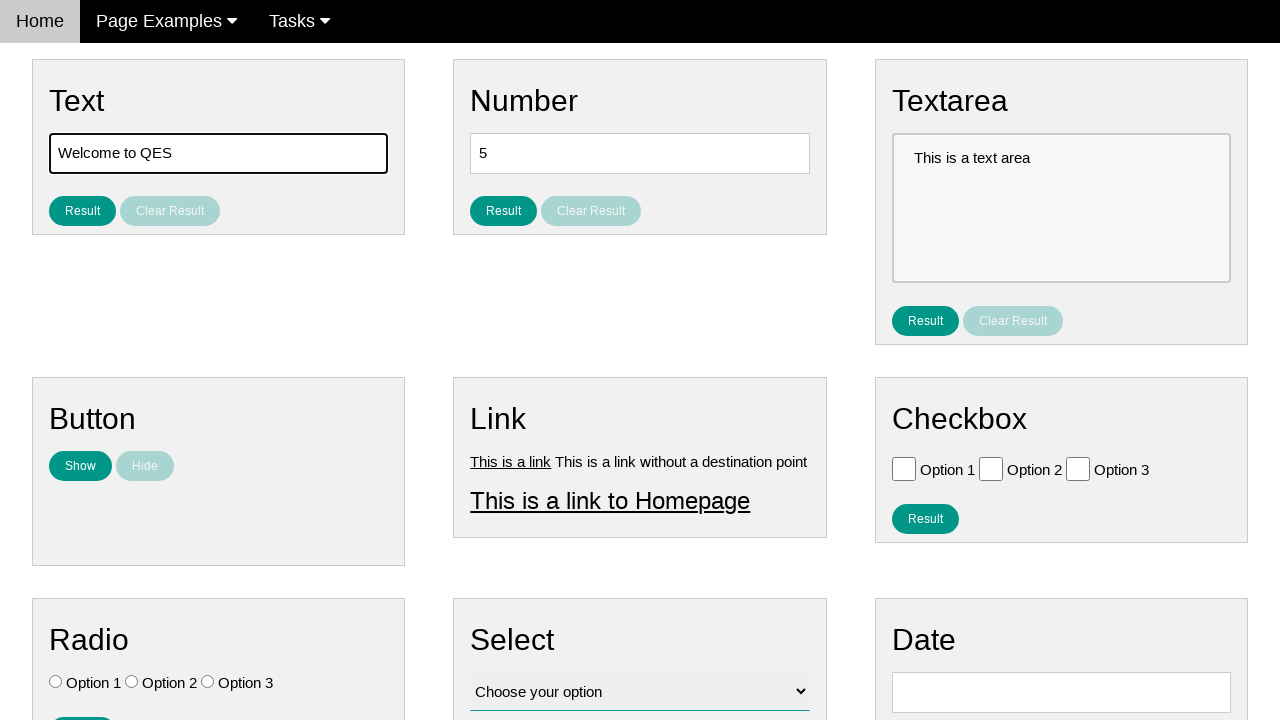

Clicked result button at (82, 211) on #result_button_text
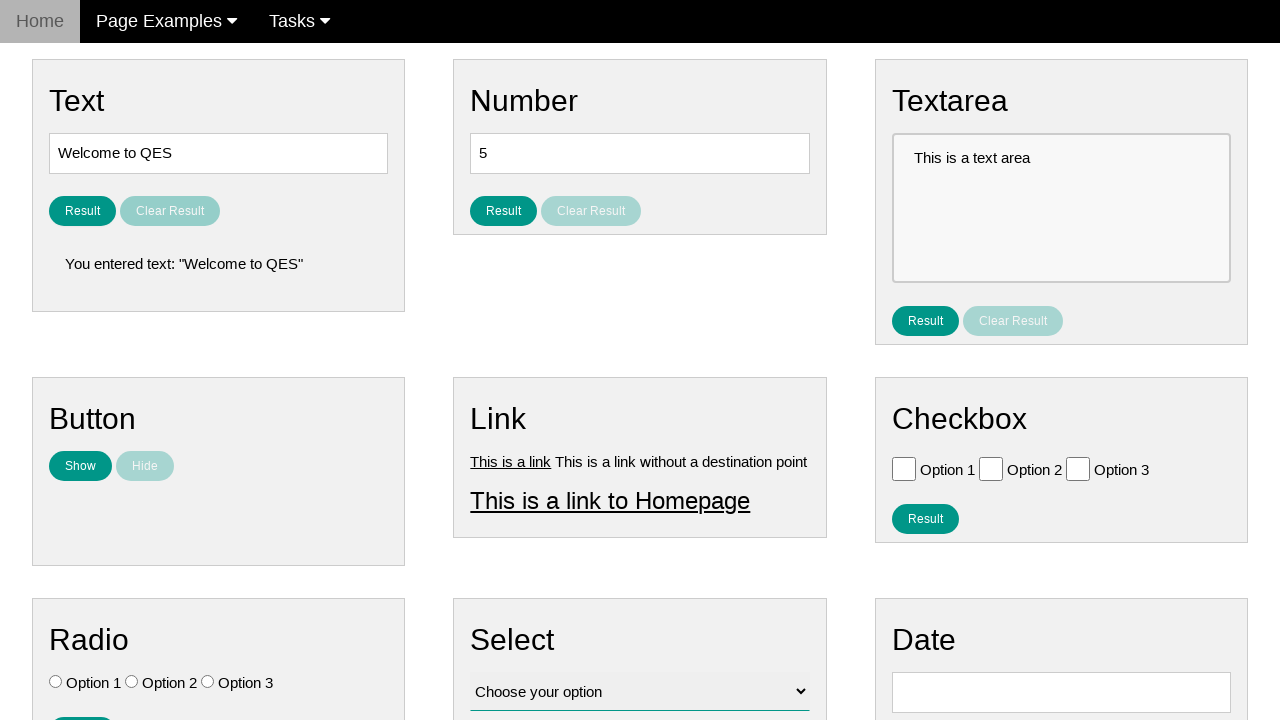

Result text element loaded
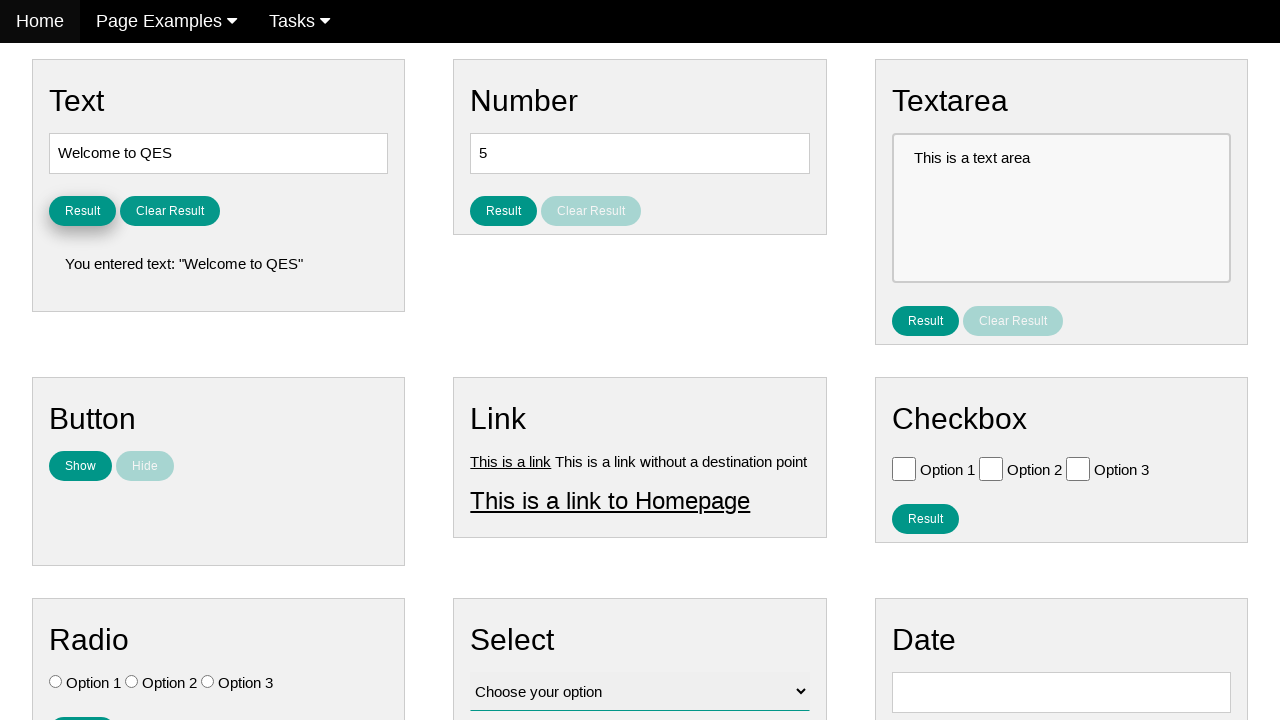

Retrieved result text content
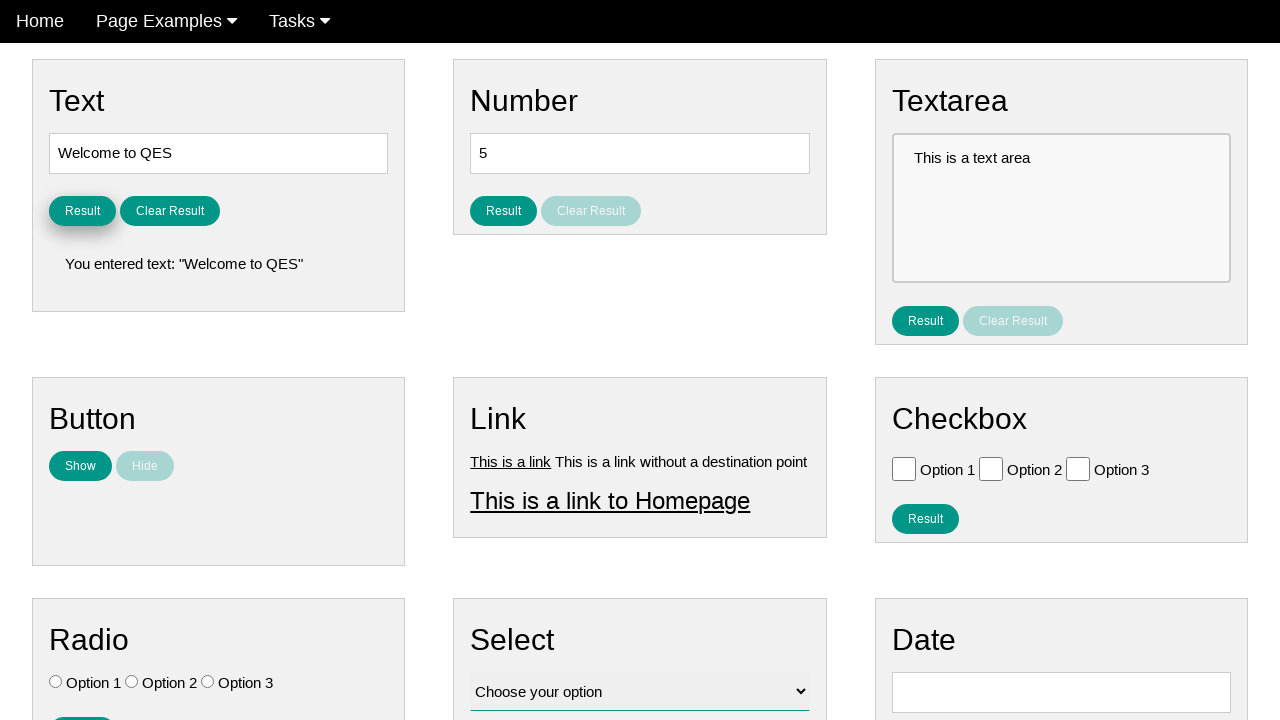

Verified result contains 'Welcome to QES'
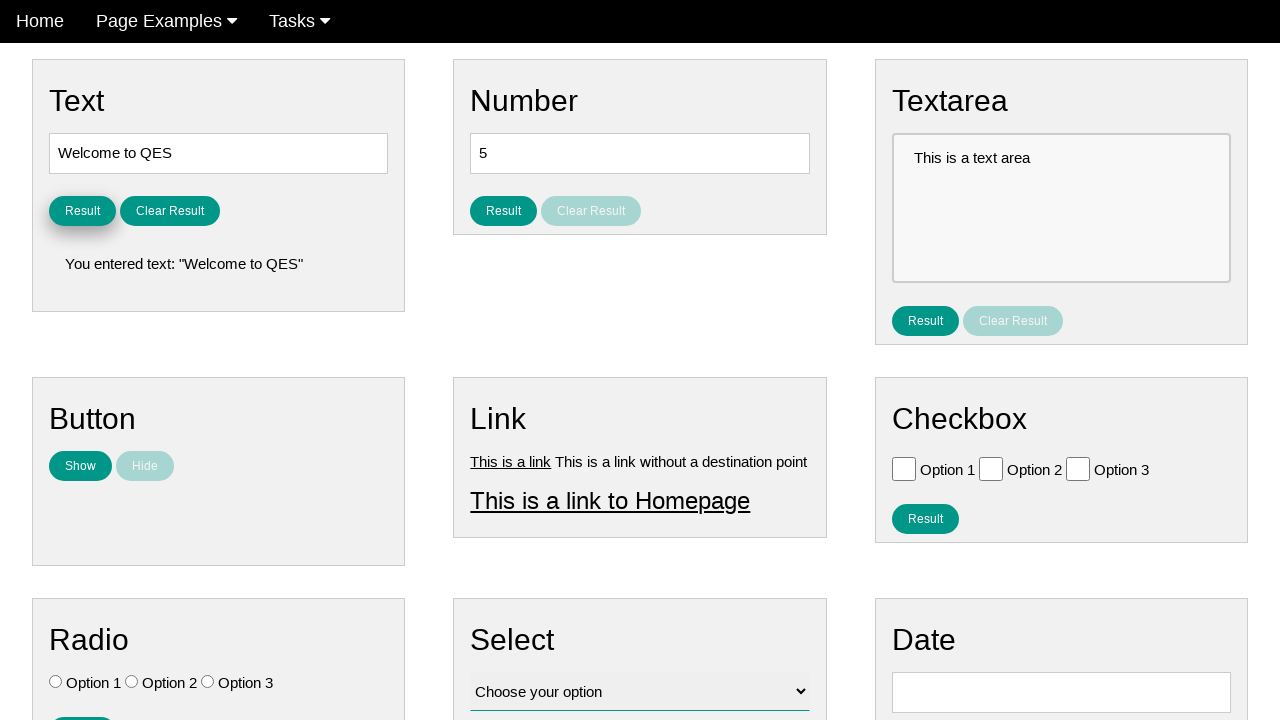

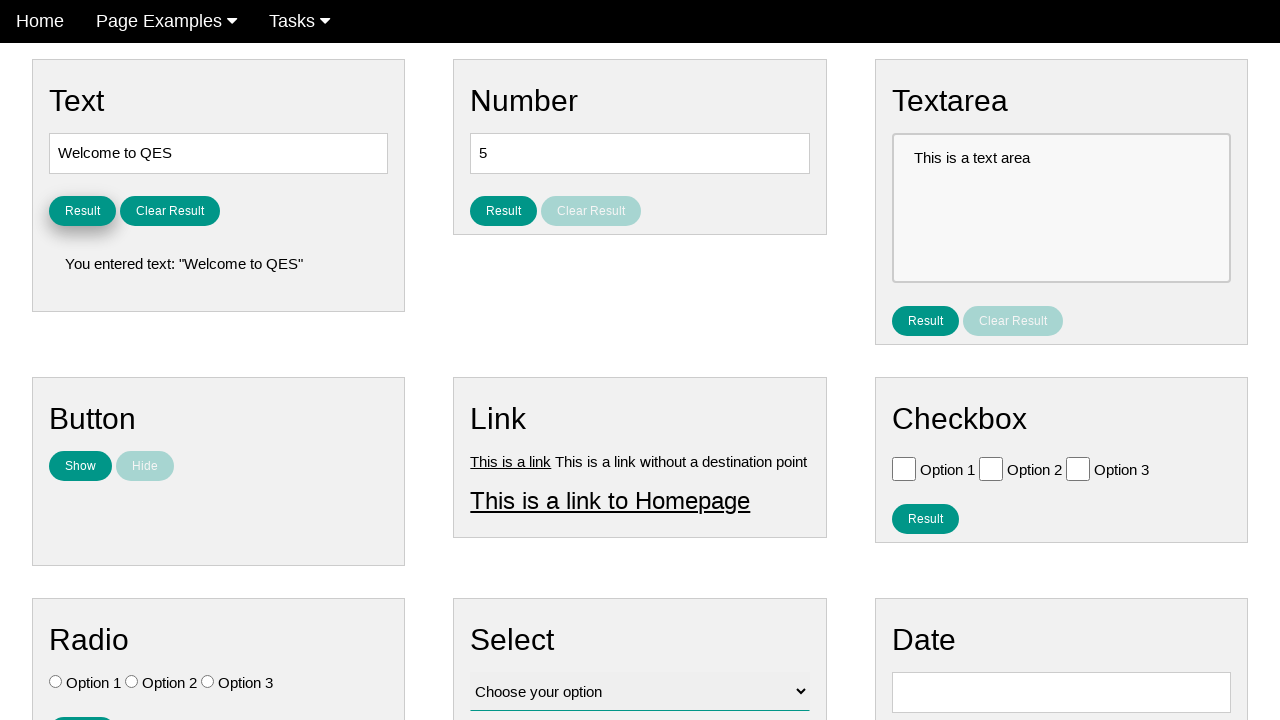